Tests drag and drop functionality by dragging column A to column B position

Starting URL: http://the-internet.herokuapp.com/drag_and_drop

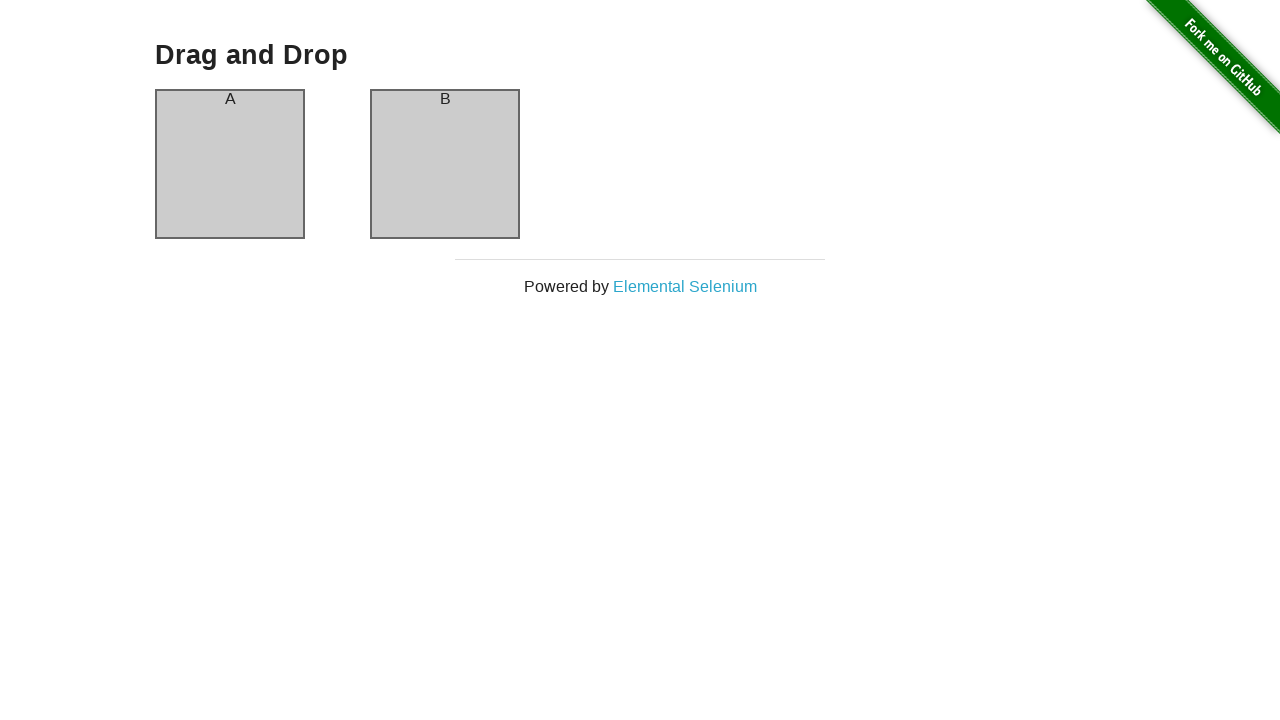

Located source column A element
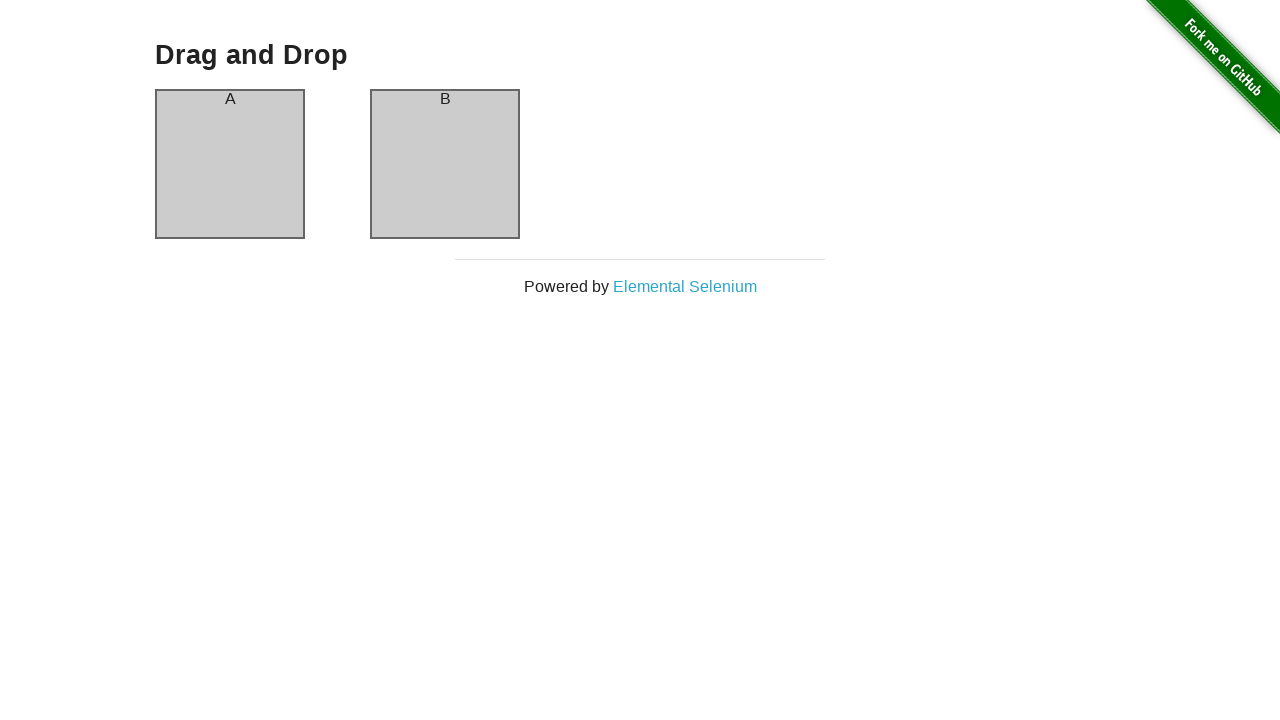

Located target column B element
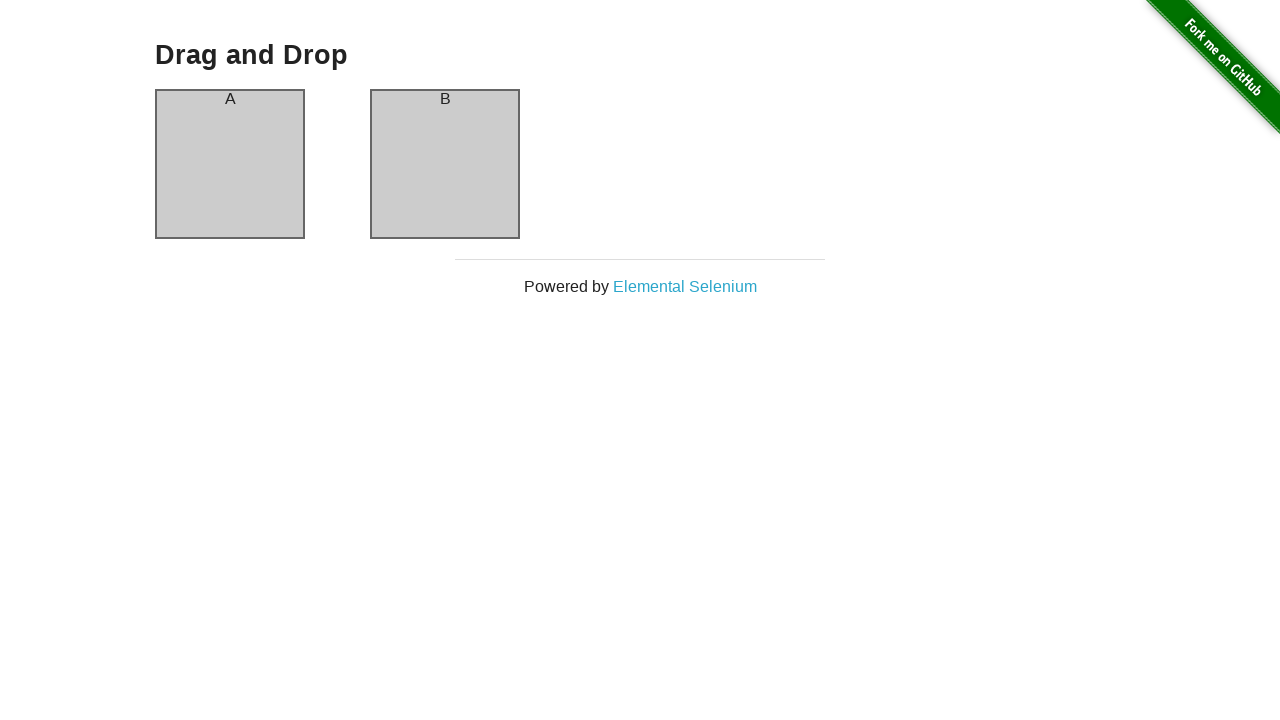

Column A became visible
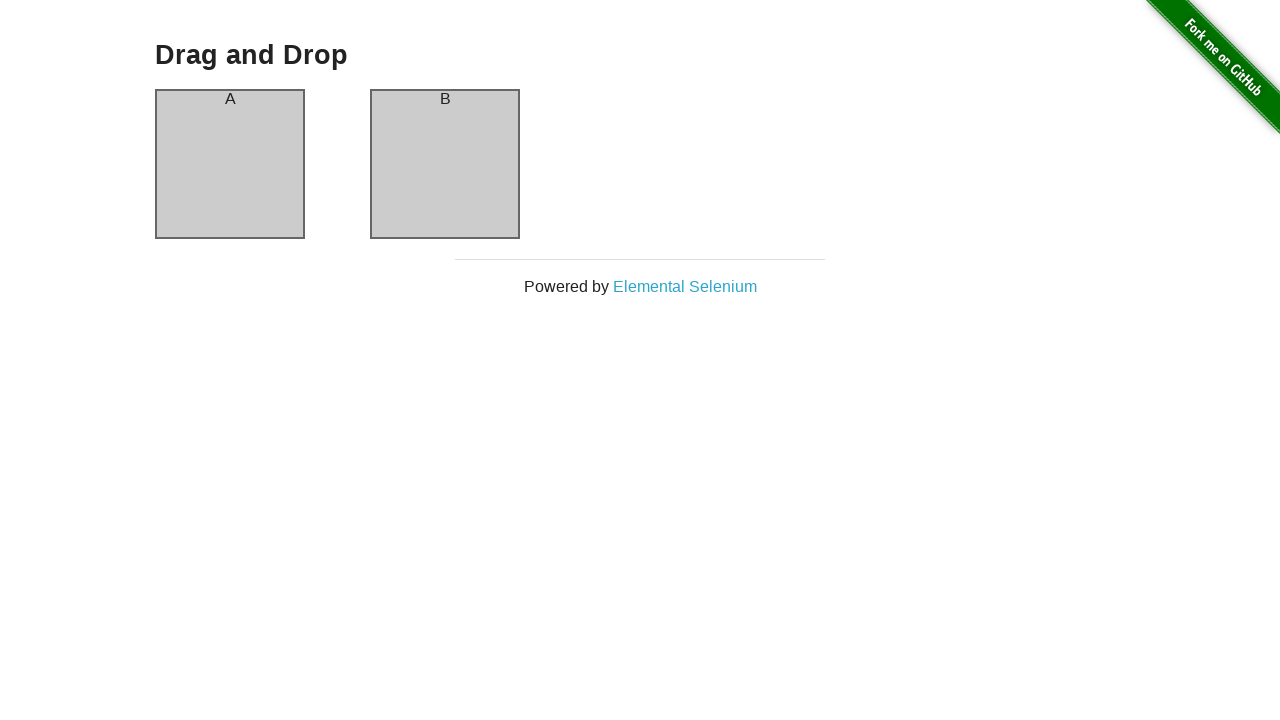

Column B became visible
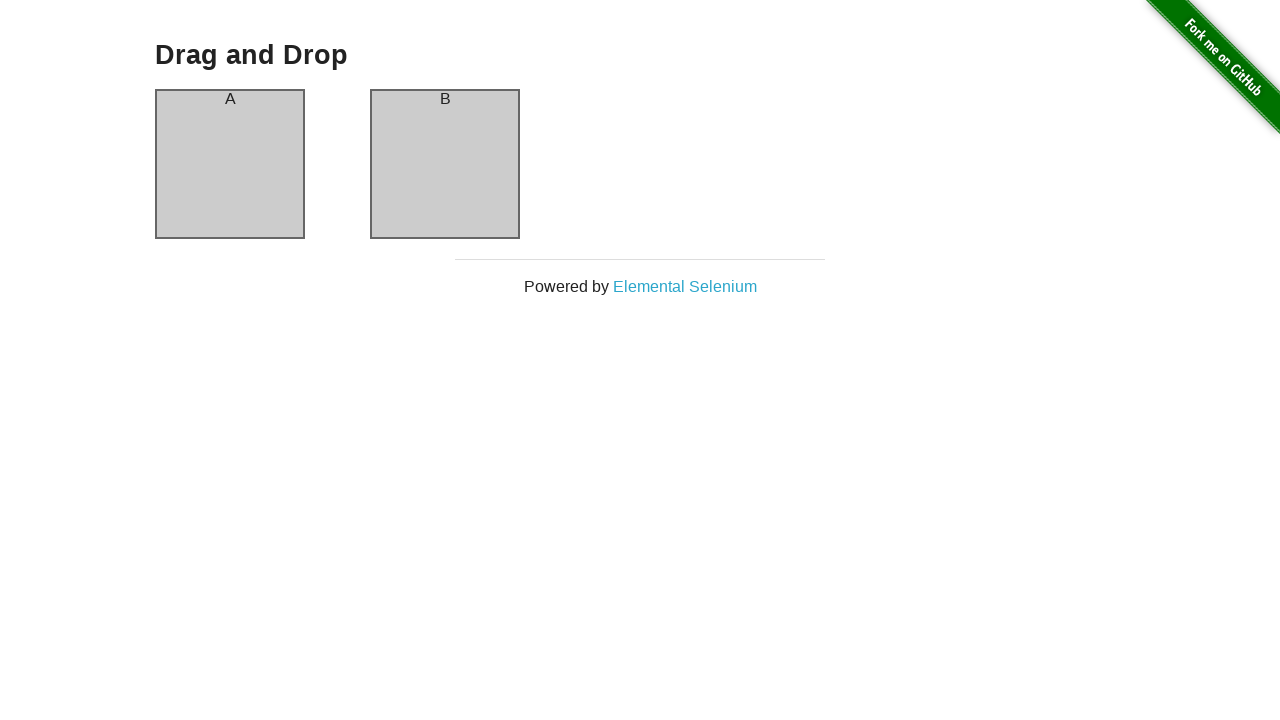

Dragged column A to column B position at (445, 164)
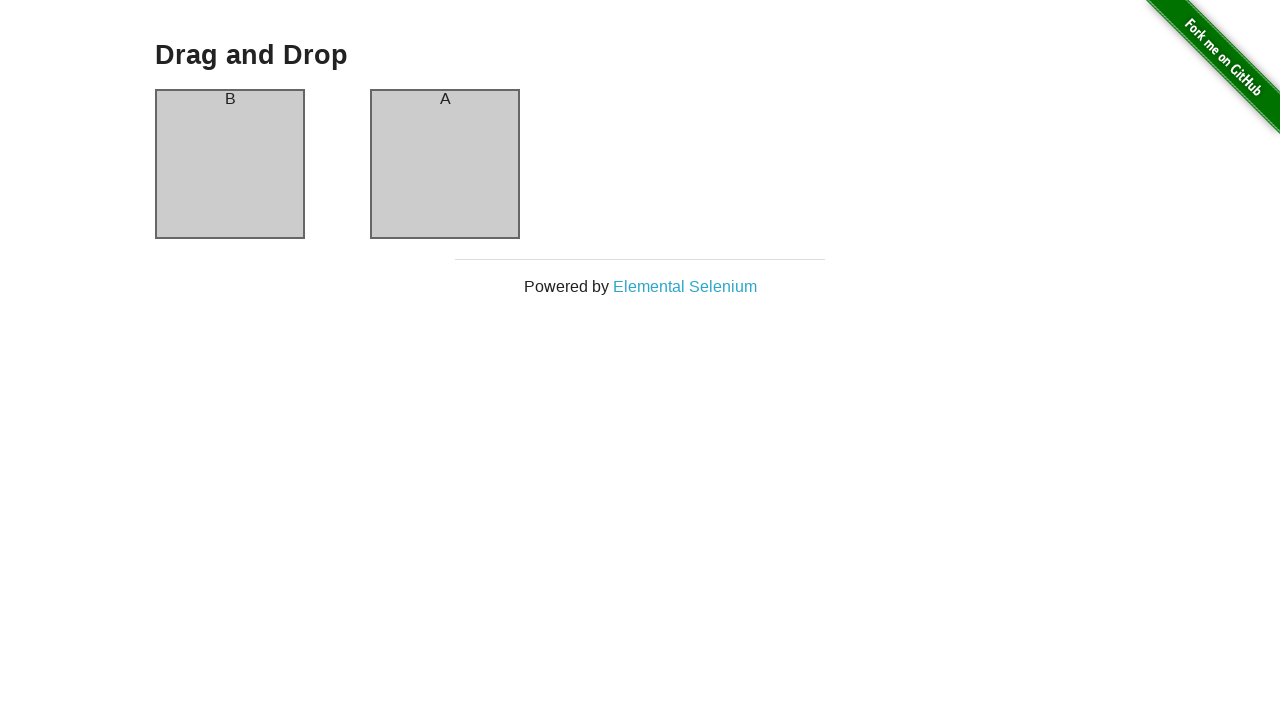

Waited 1 second to observe drag and drop result
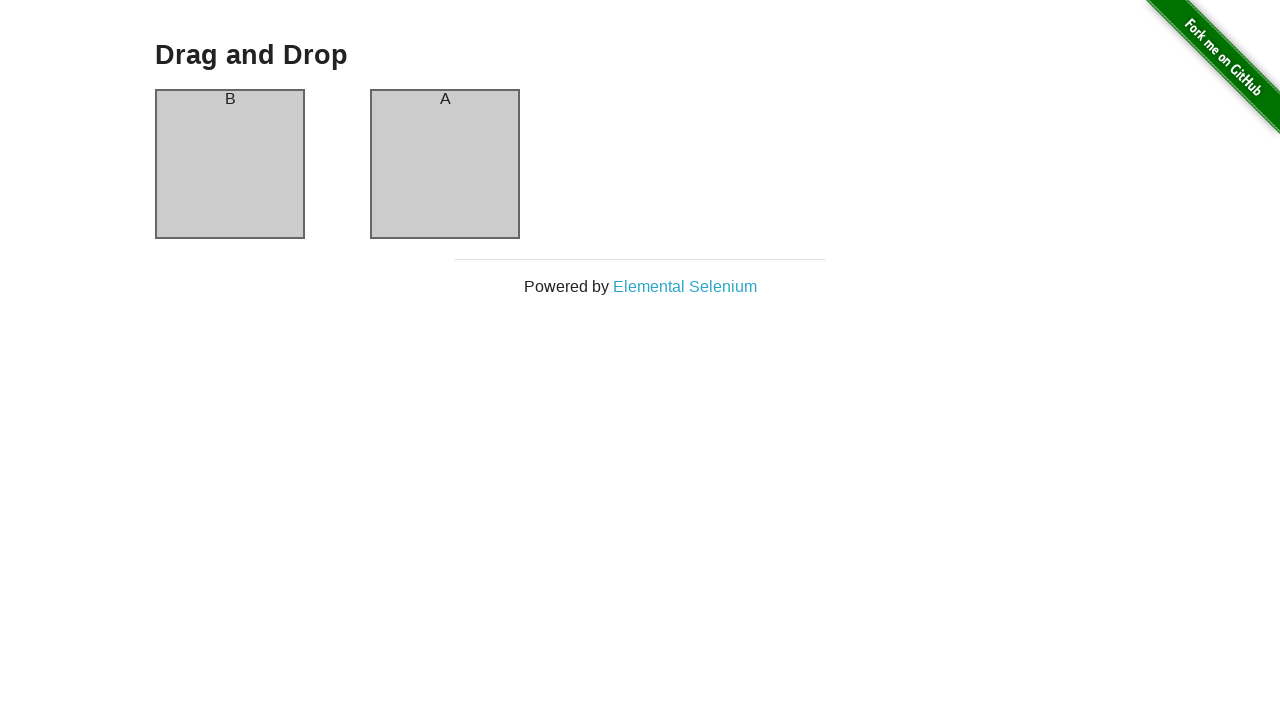

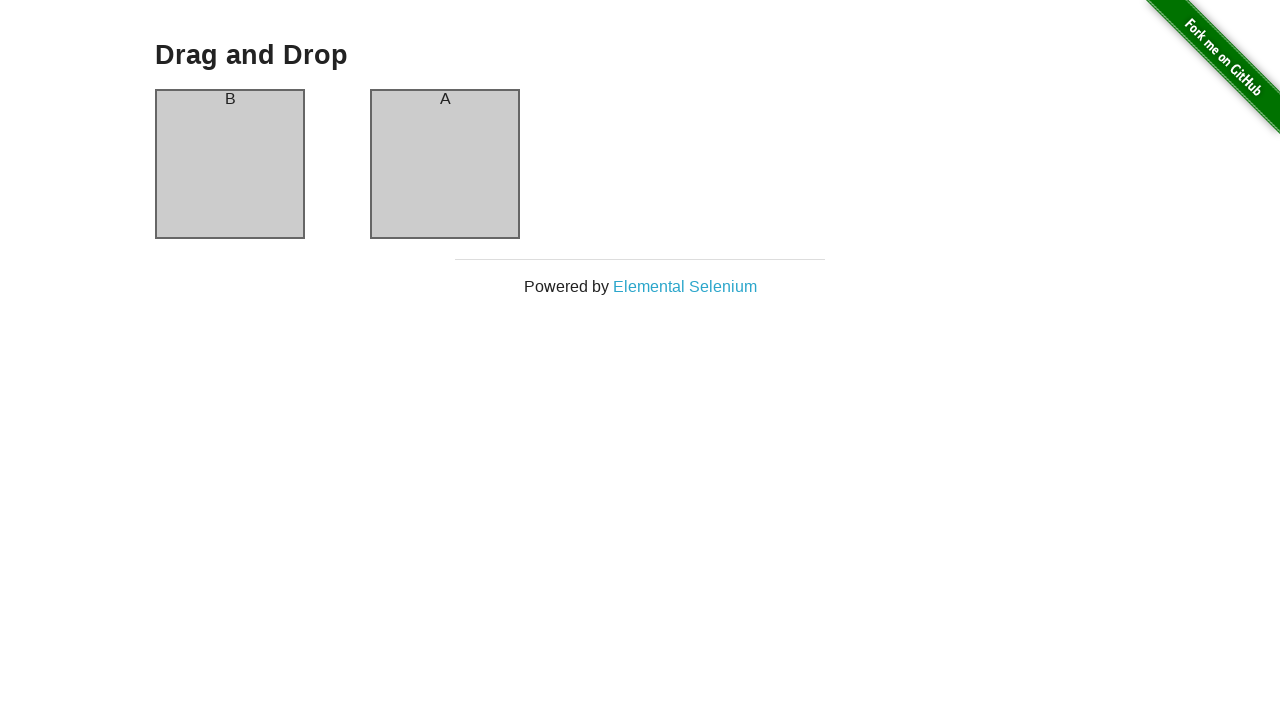